Demonstrates explicit wait by clicking a button to reveal a hidden input, waiting for it to become visible, then filling it with text

Starting URL: https://www.selenium.dev/selenium/web/dynamic.html

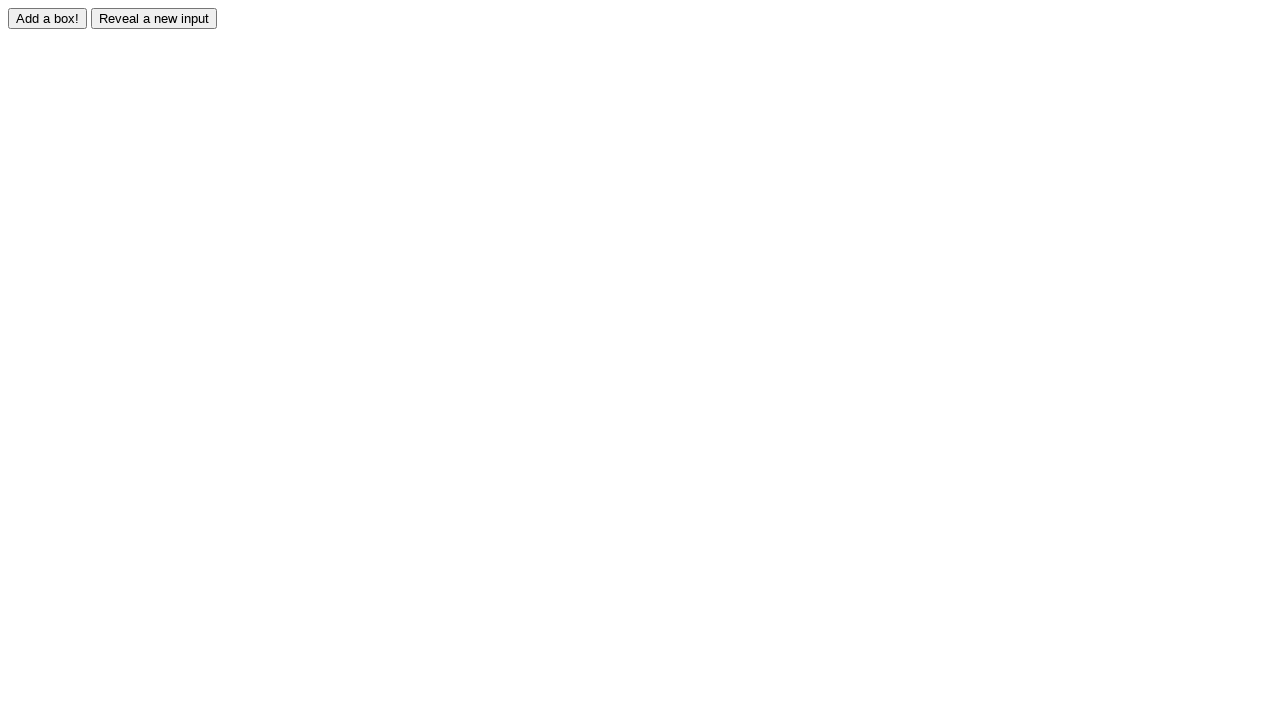

Navigated to dynamic.html page
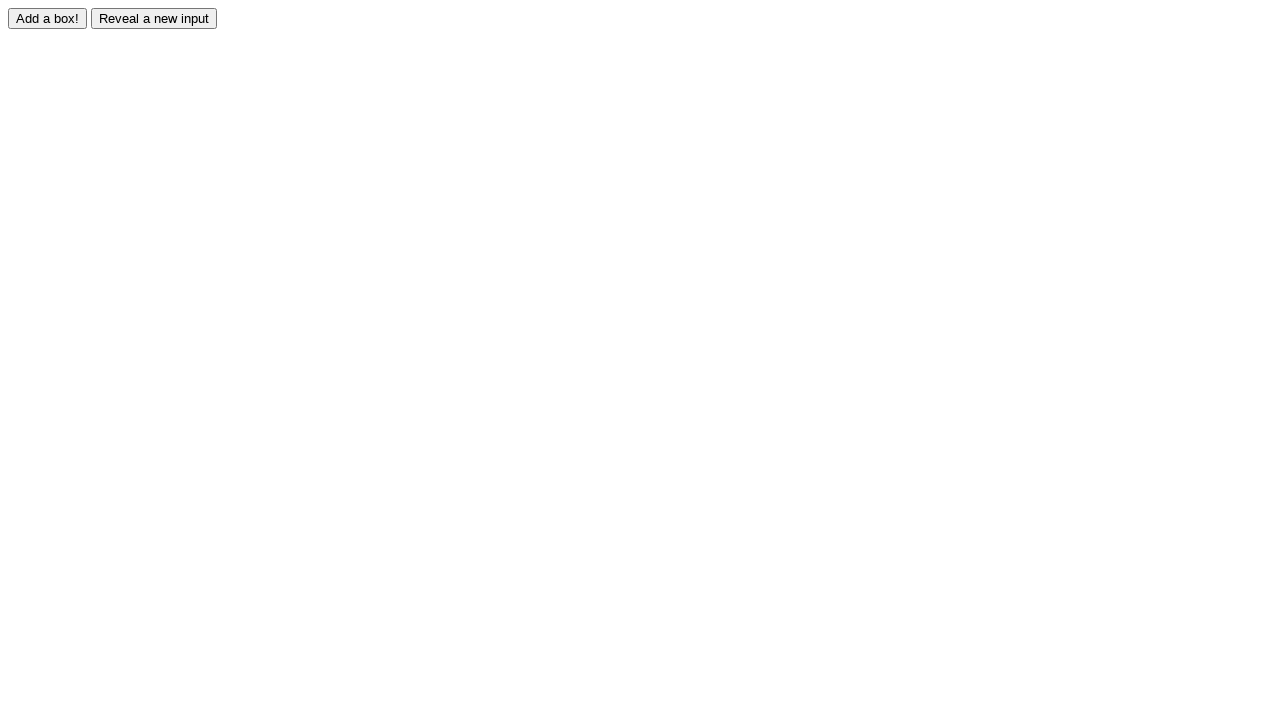

Clicked reveal button to show hidden input at (154, 18) on #reveal
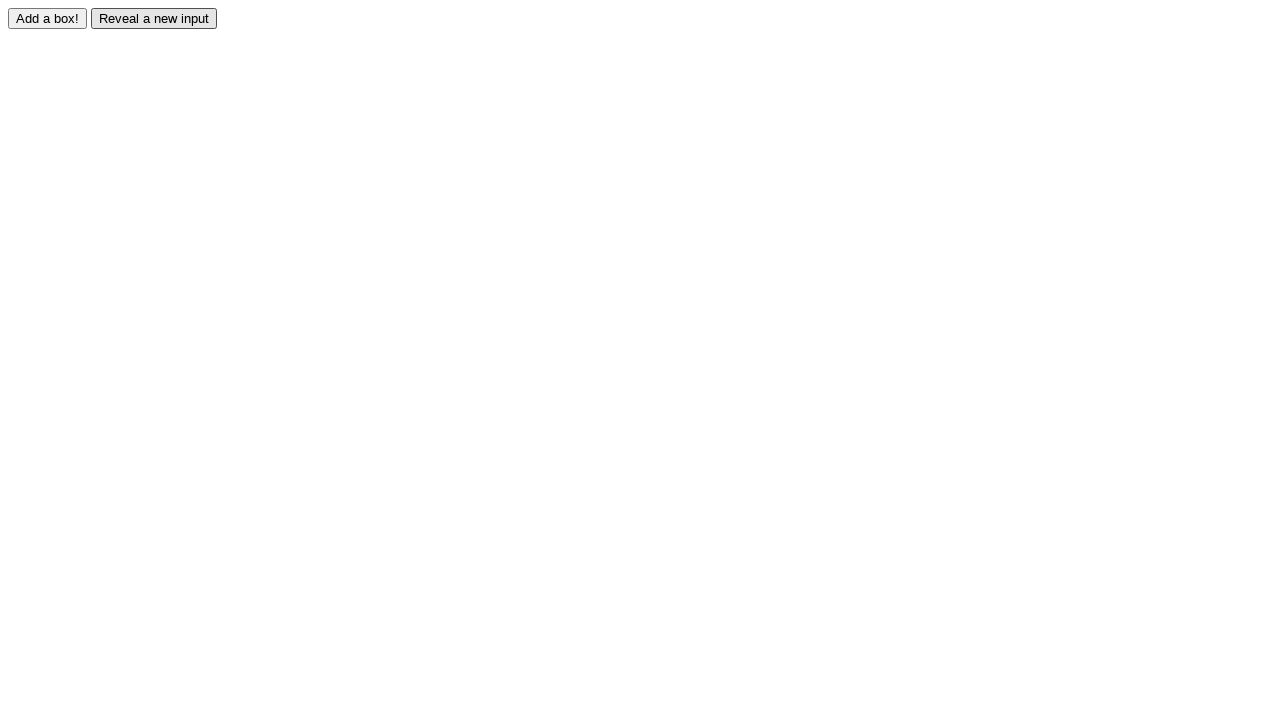

Waited for hidden input to become visible
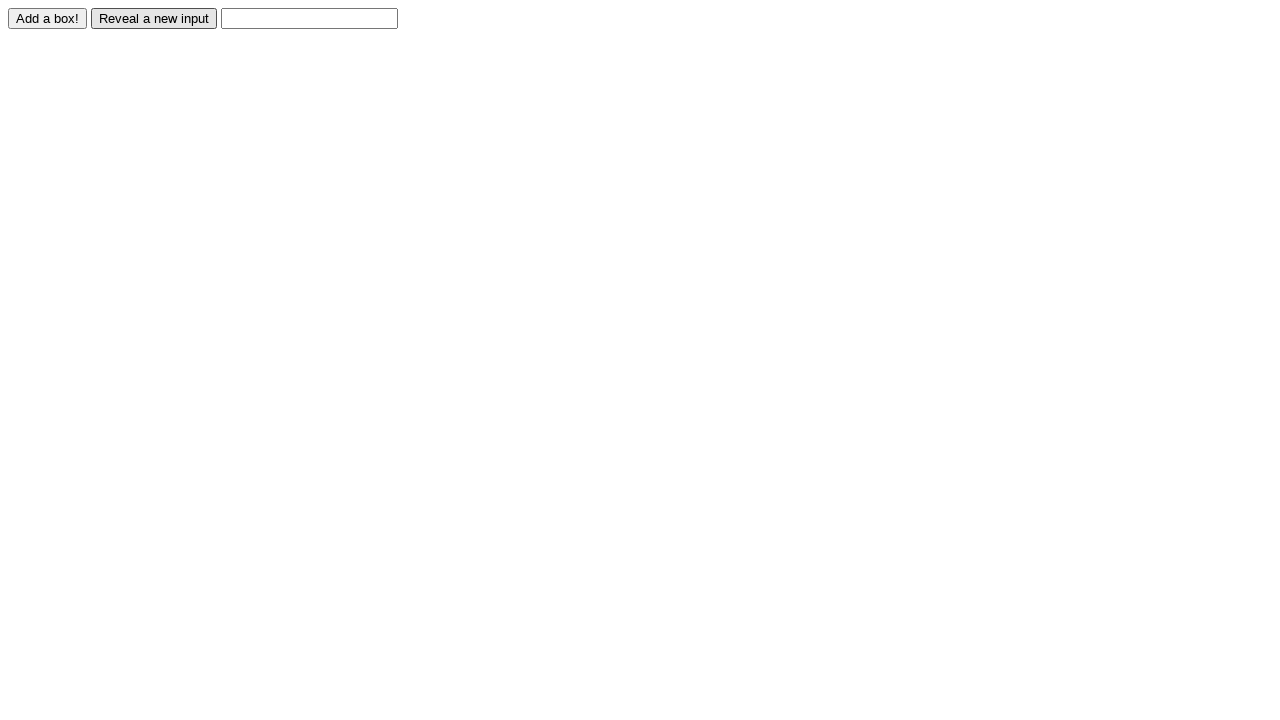

Filled visible input field with 'Explicit wait succeeded!' on #revealed
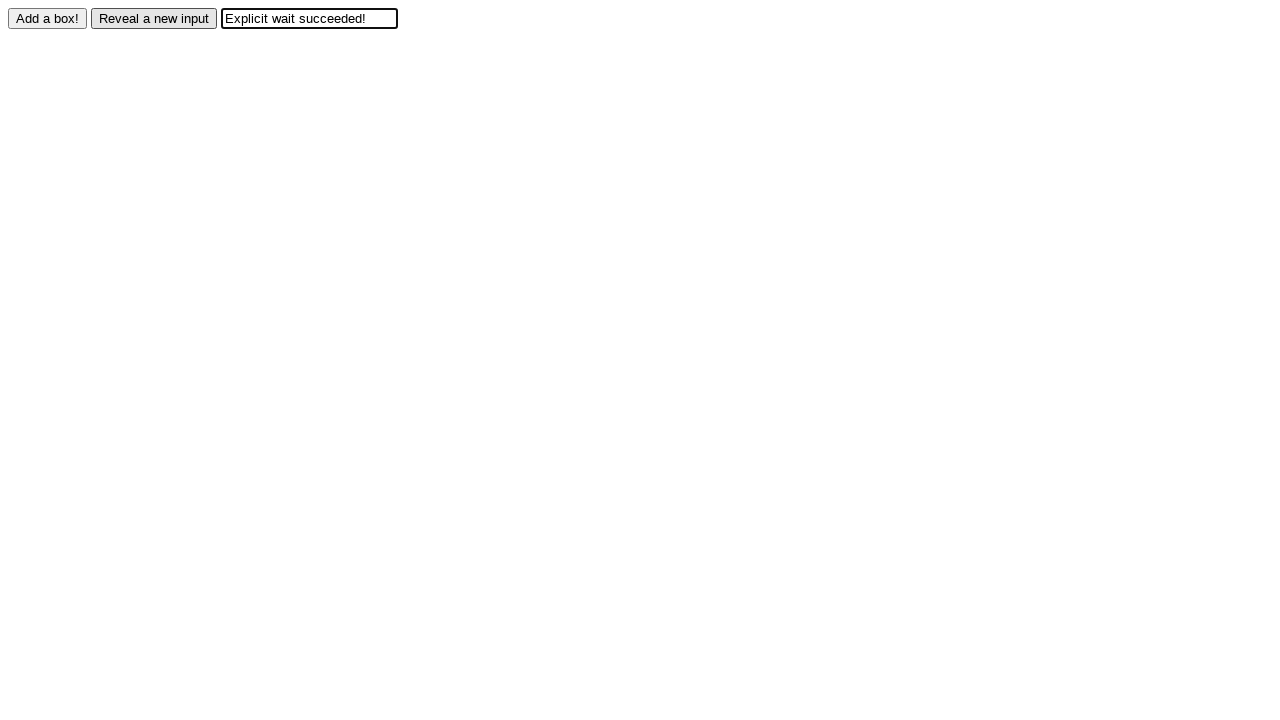

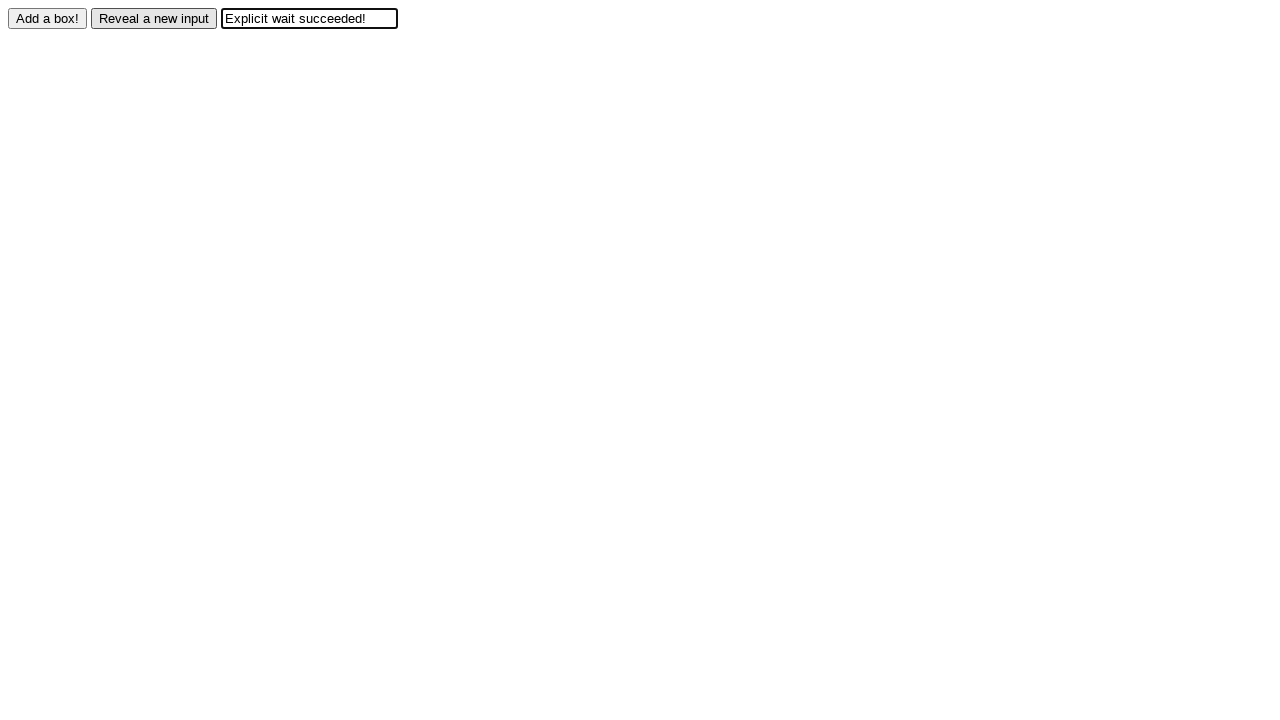